Tests form submission within an iframe on W3Schools by clearing and filling first name and last name fields, then clicking the submit button.

Starting URL: https://www.w3schools.com/html/tryit.asp?filename=tryhtml_form_submit

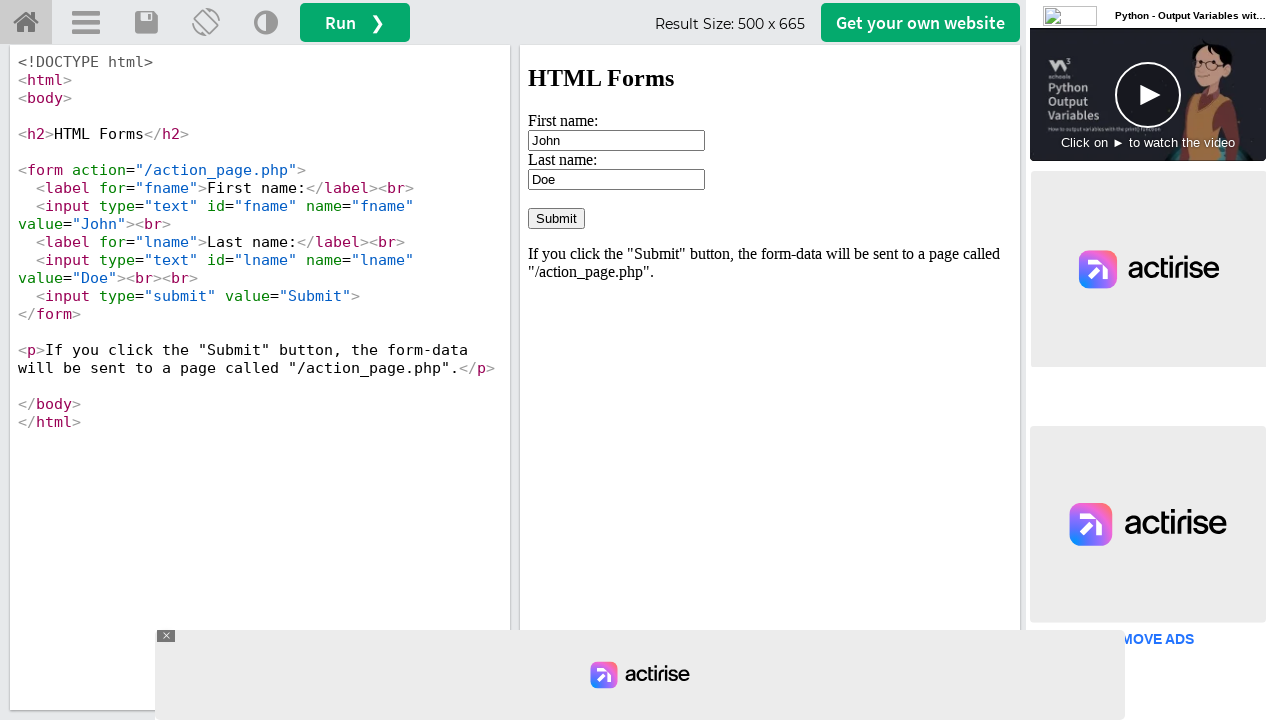

Located iframe with id 'iframeResult' containing the form
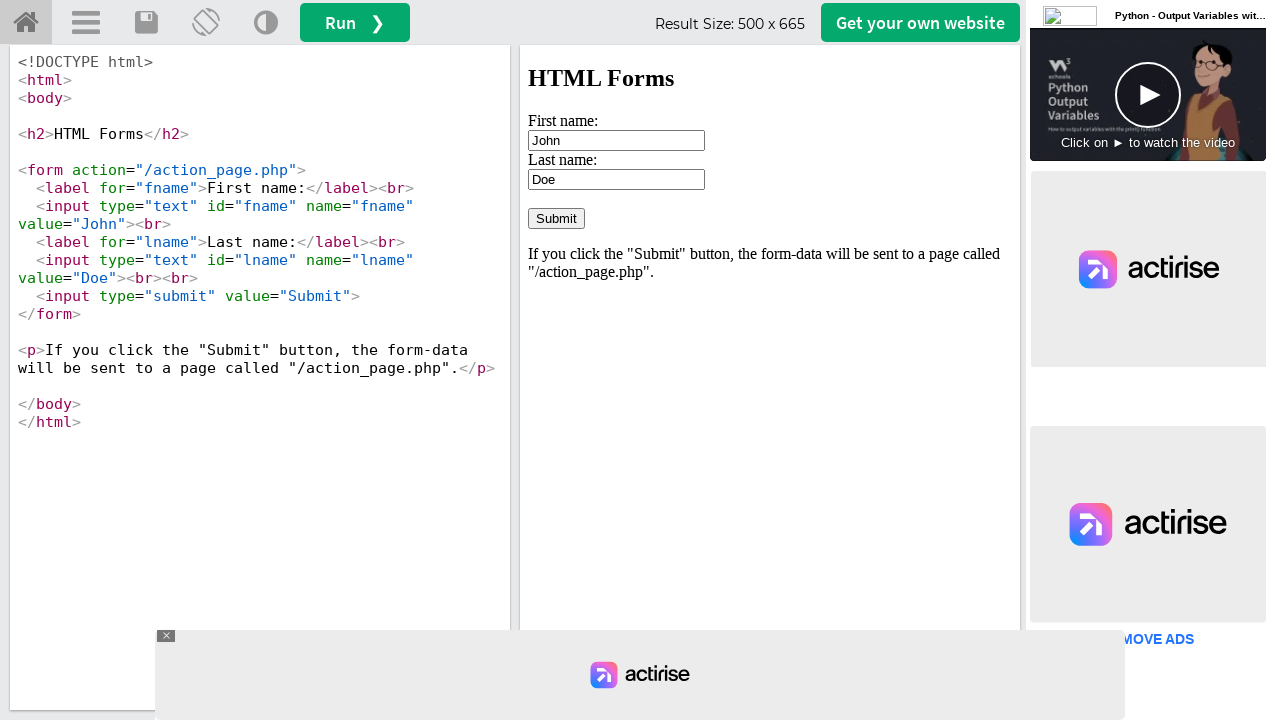

Cleared first name field on #iframeResult >> internal:control=enter-frame >> input[name='fname']
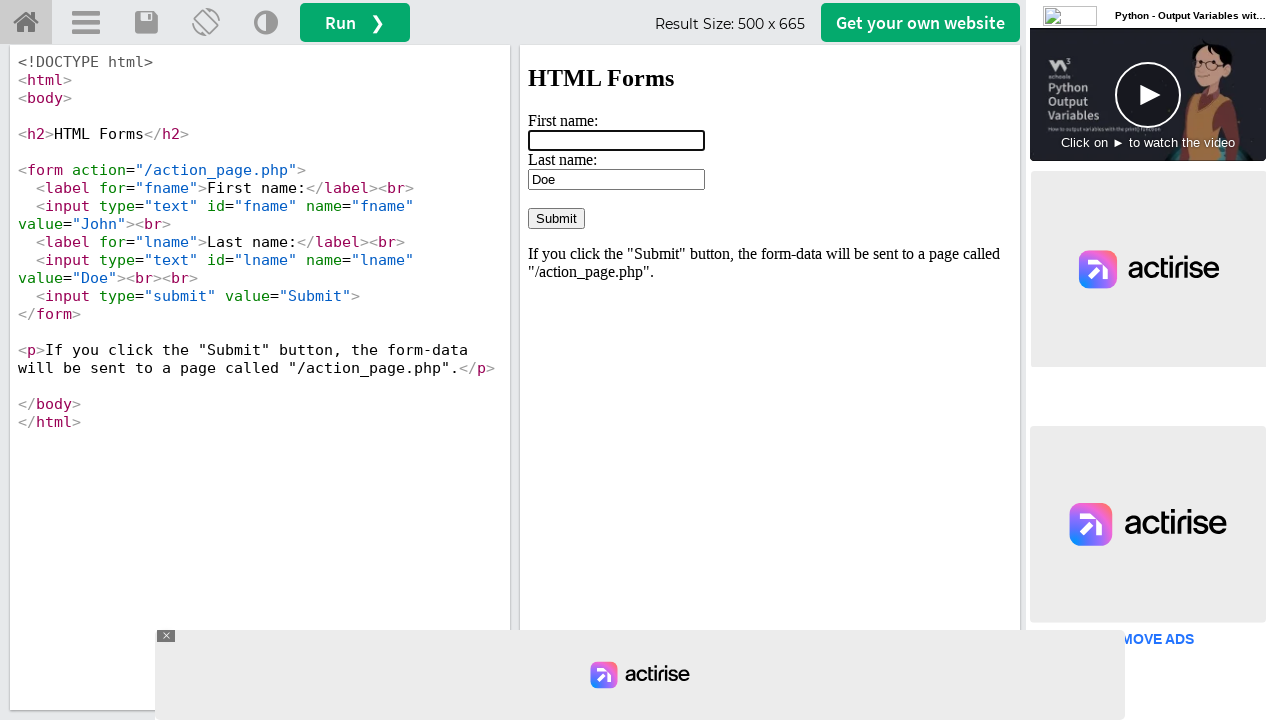

Filled first name field with 'Joe' on #iframeResult >> internal:control=enter-frame >> input[name='fname']
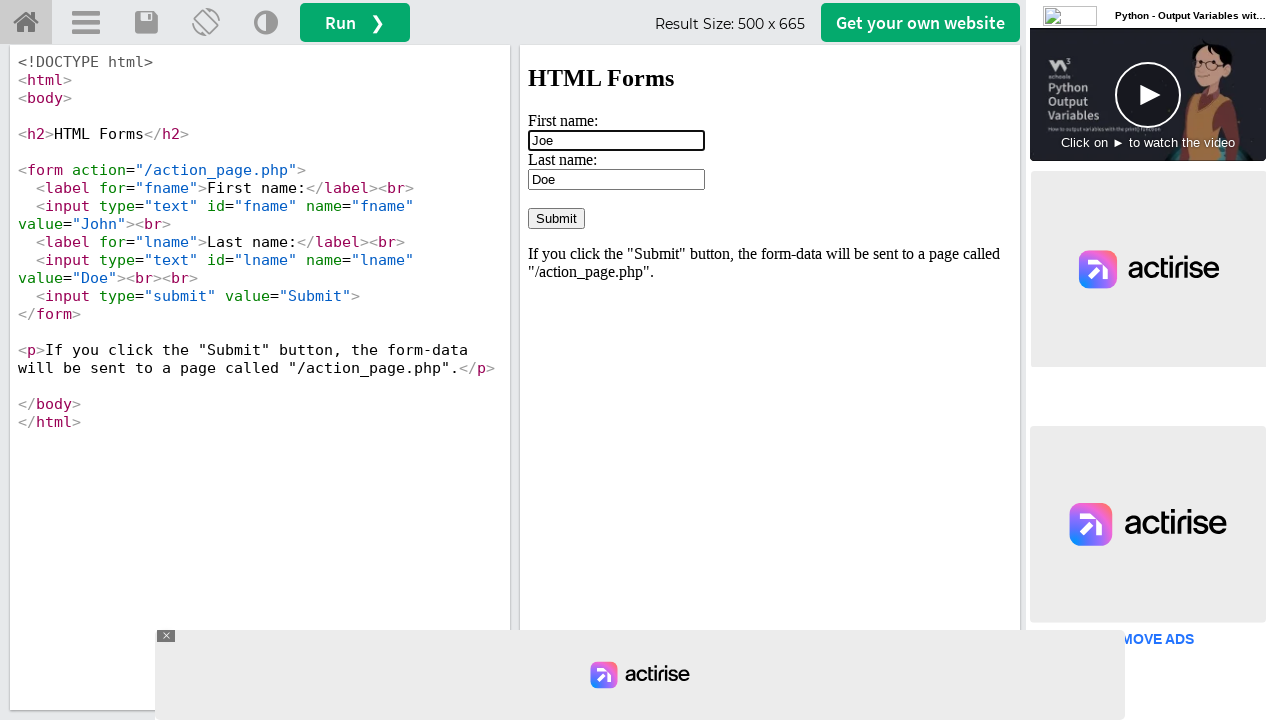

Cleared last name field on #iframeResult >> internal:control=enter-frame >> input[name='lname']
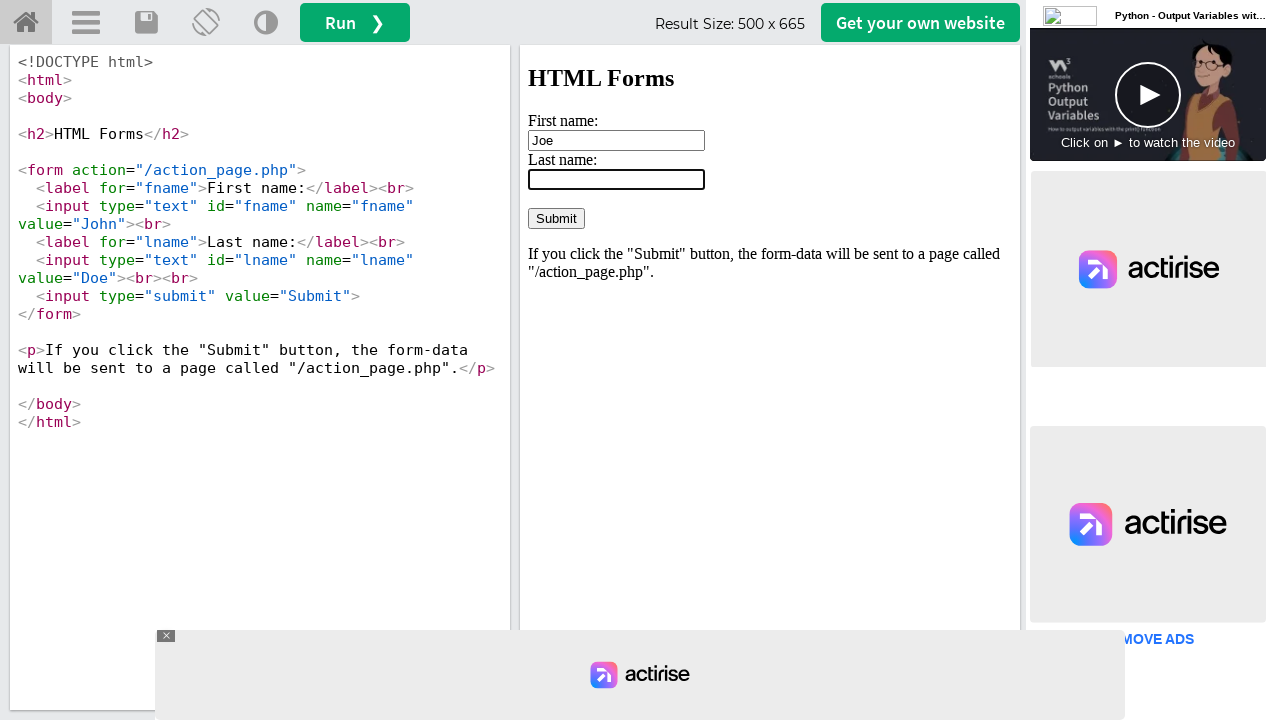

Filled last name field with 'Root' on #iframeResult >> internal:control=enter-frame >> input[name='lname']
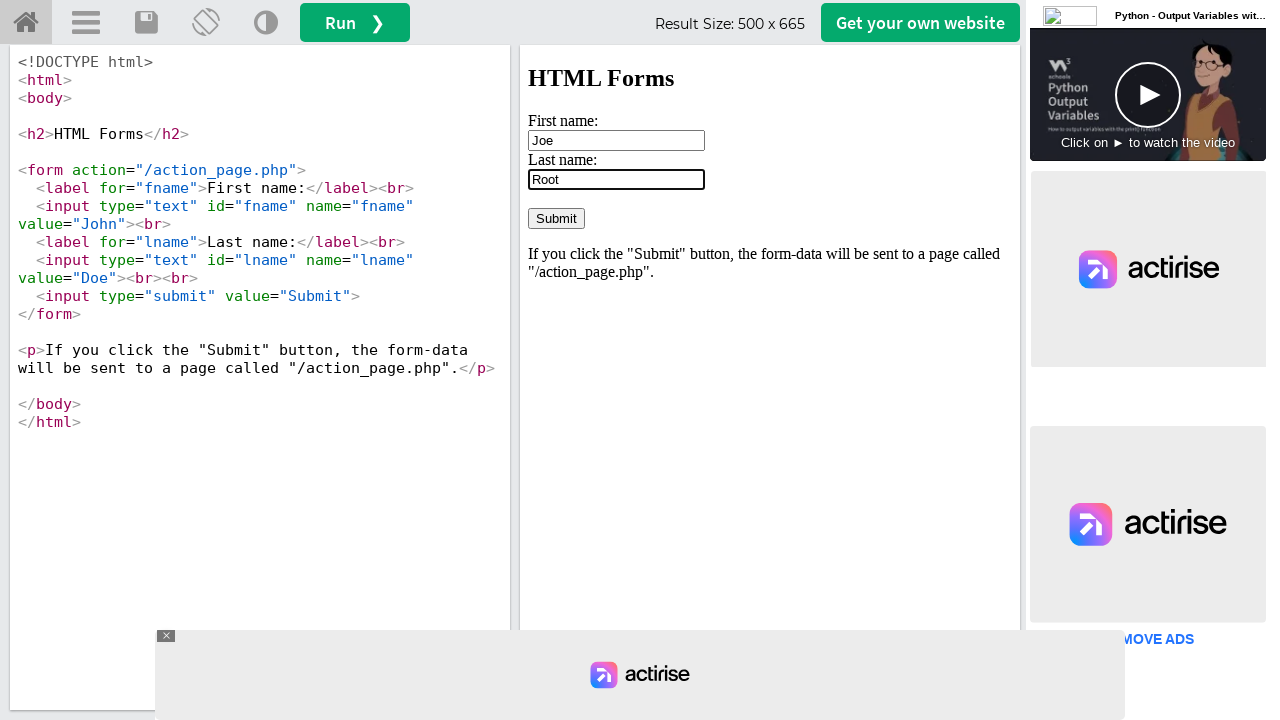

Clicked submit button to submit the form at (556, 218) on #iframeResult >> internal:control=enter-frame >> input[type='submit']
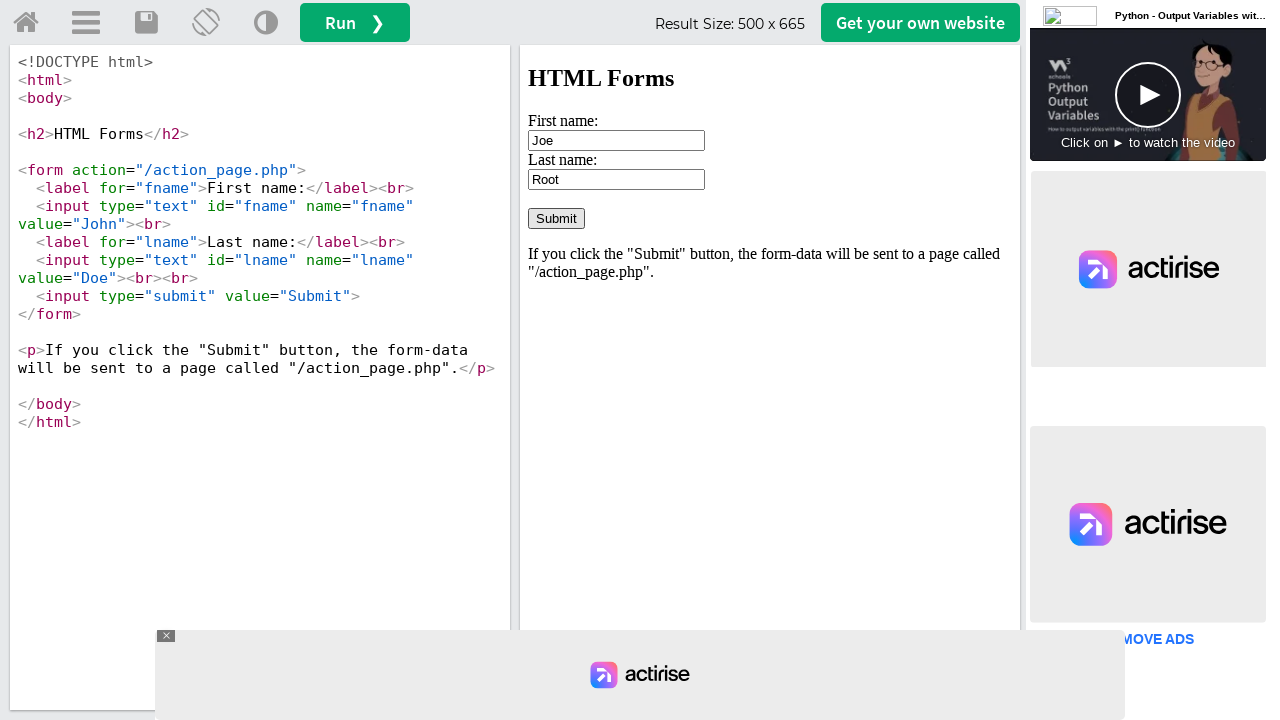

Waited 2 seconds for form submission to complete
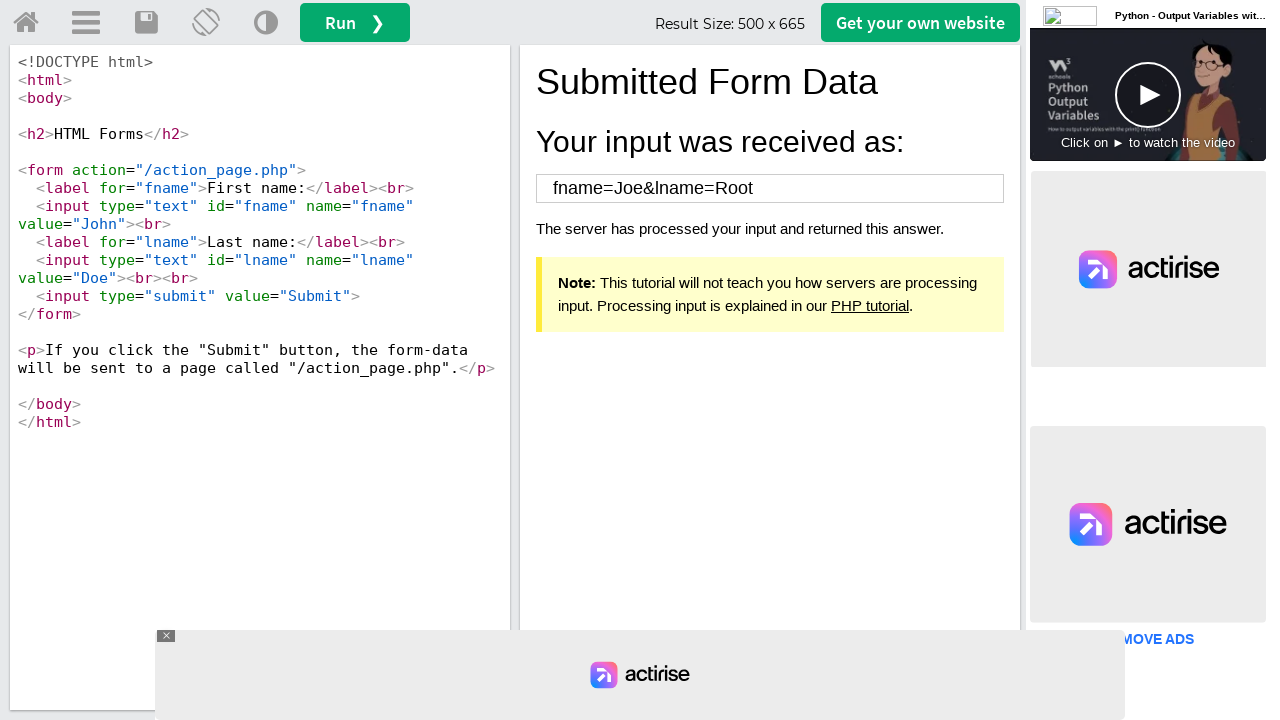

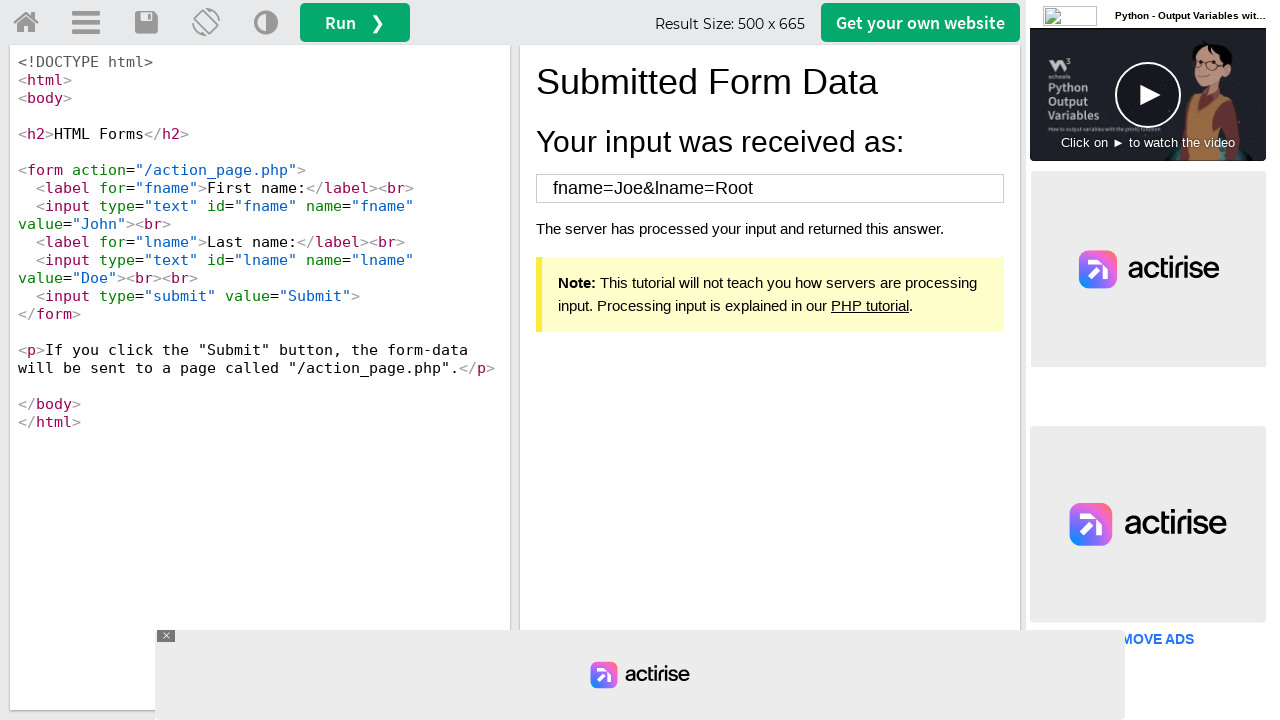